Tests drag and drop functionality by dragging a source element onto a target drop zone on the jQuery UI demo page.

Starting URL: https://jqueryui.com/droppable/

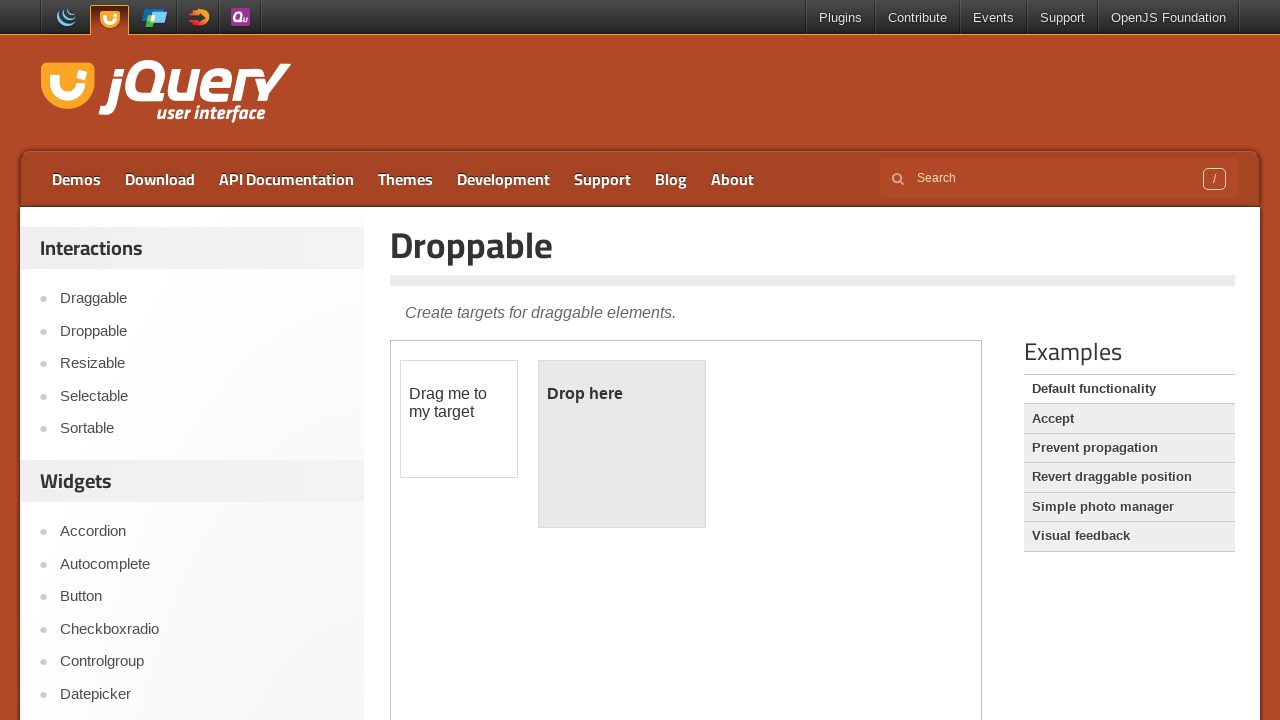

Navigated to jQuery UI droppable demo page
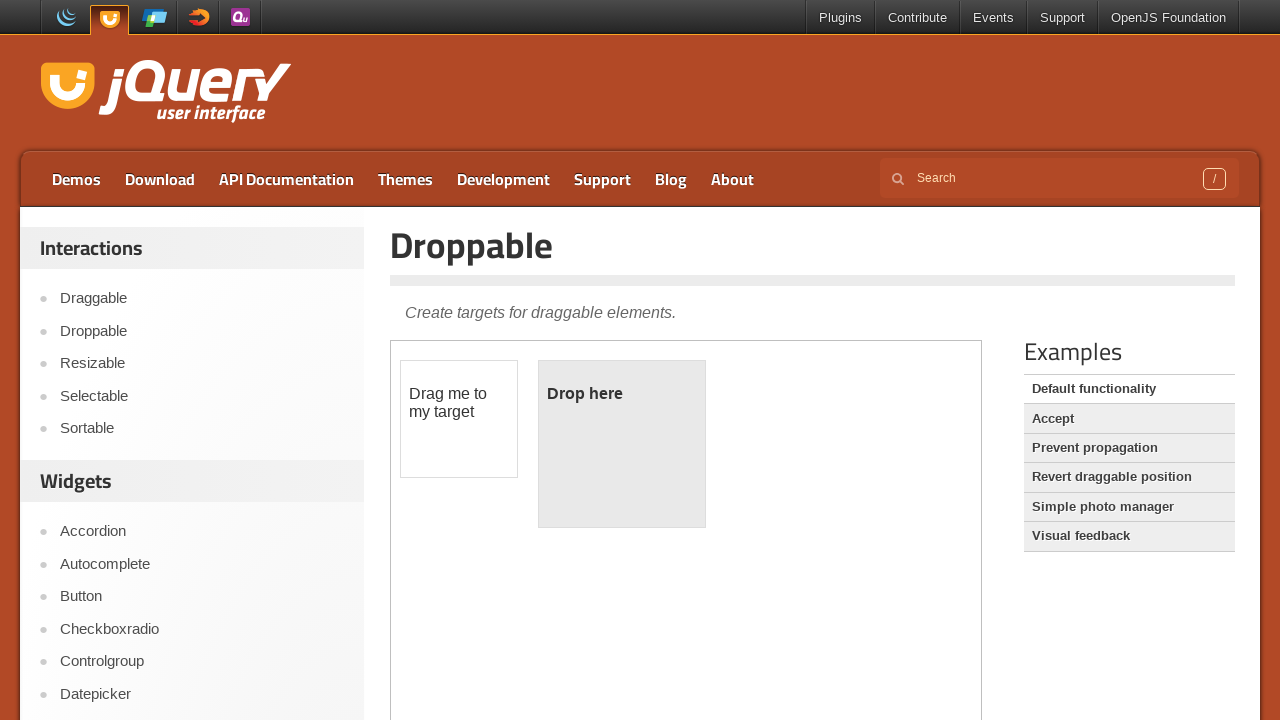

Located the demo iframe containing drag-drop elements
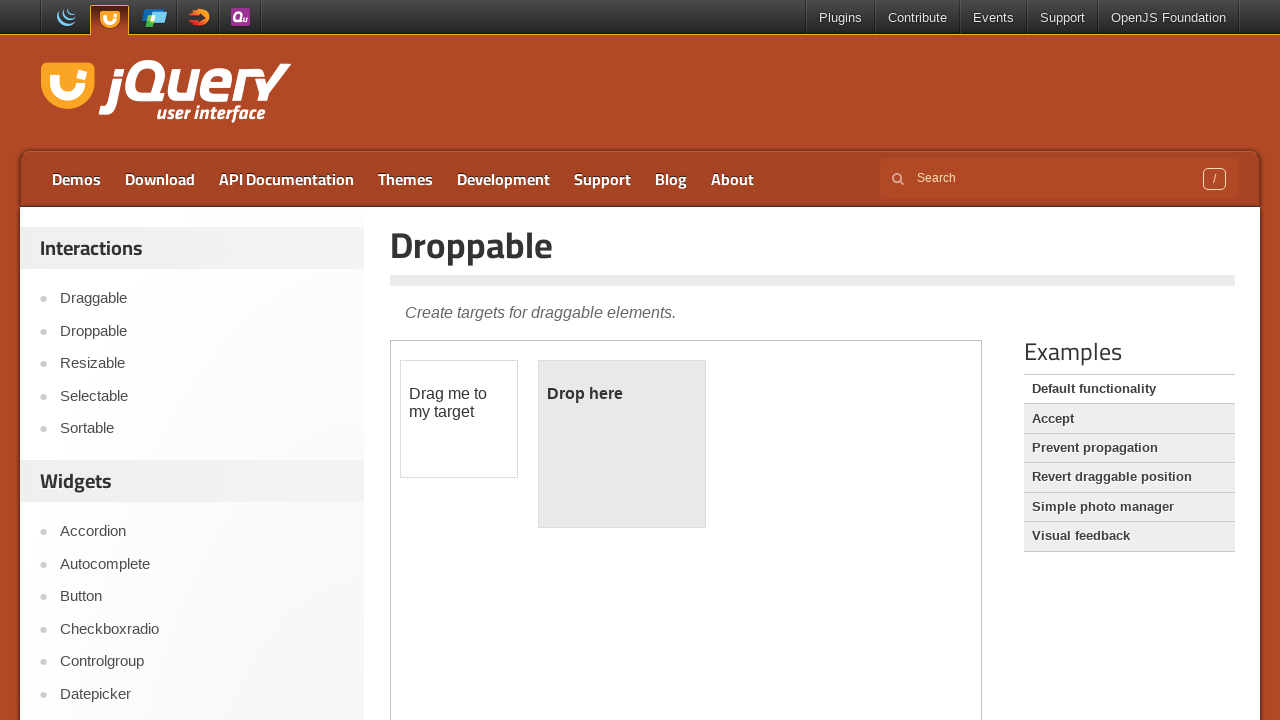

Located the draggable source element
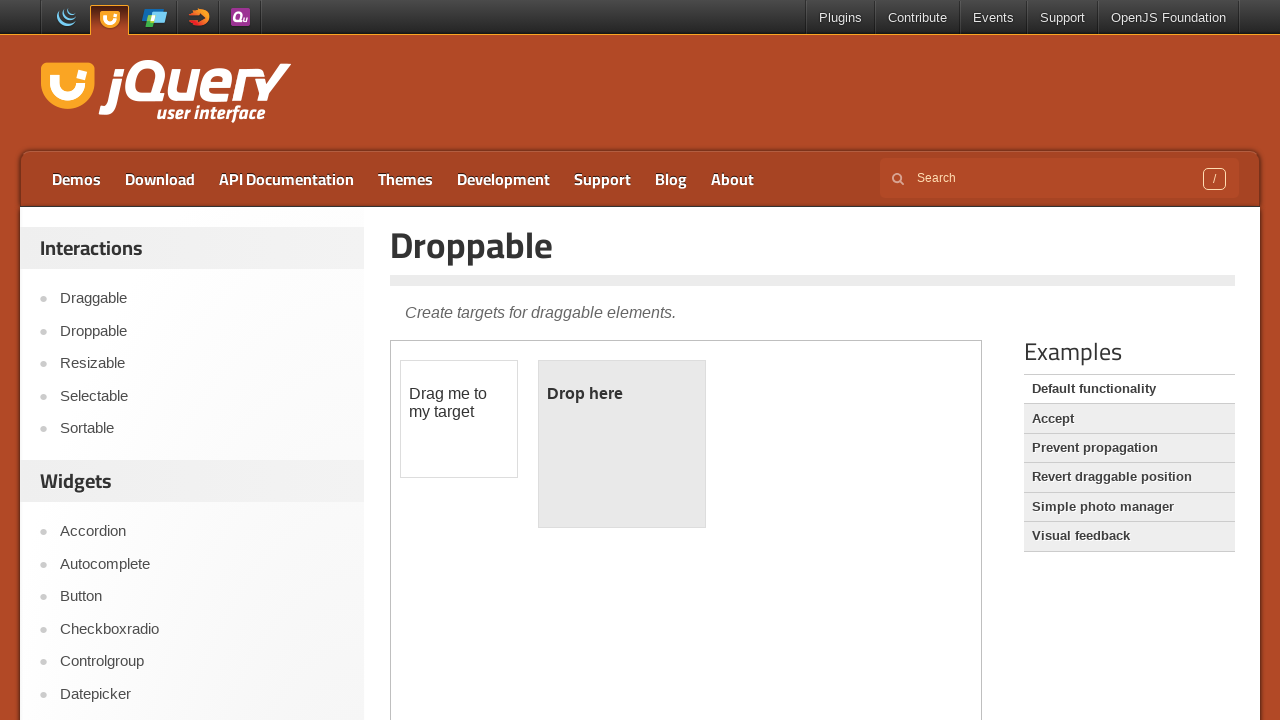

Located the droppable target zone
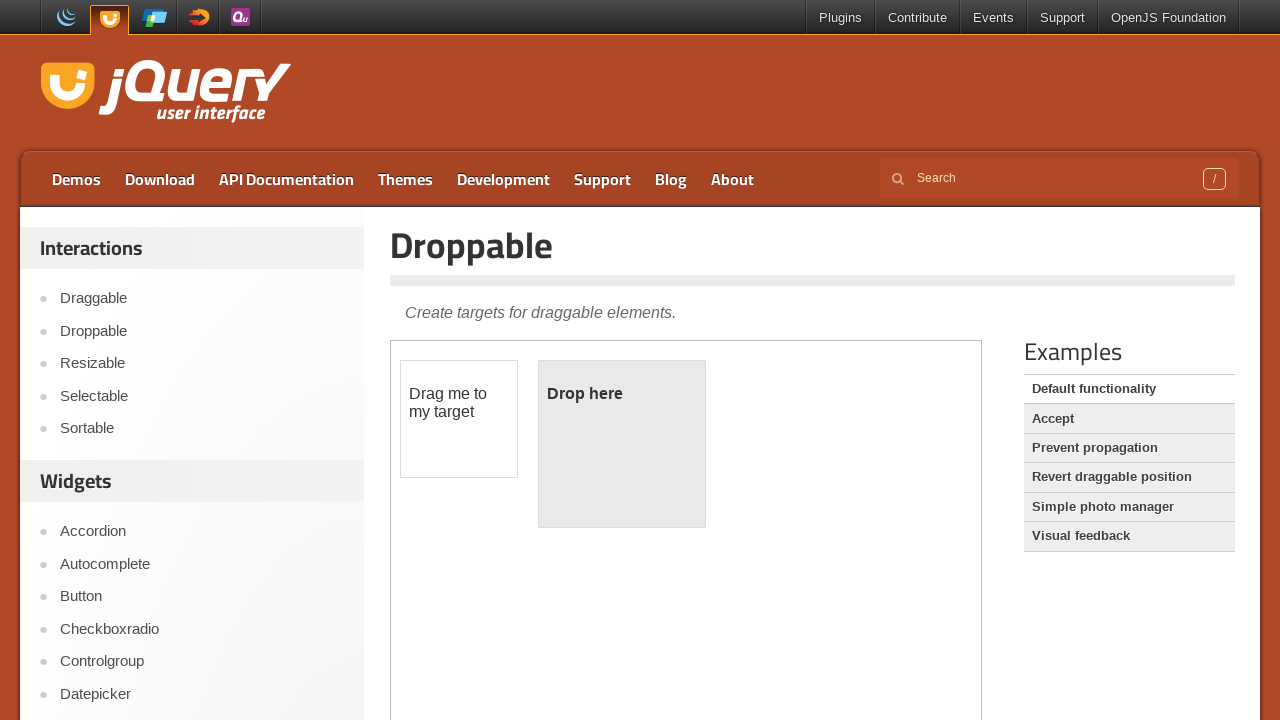

Dragged source element onto target drop zone at (622, 444)
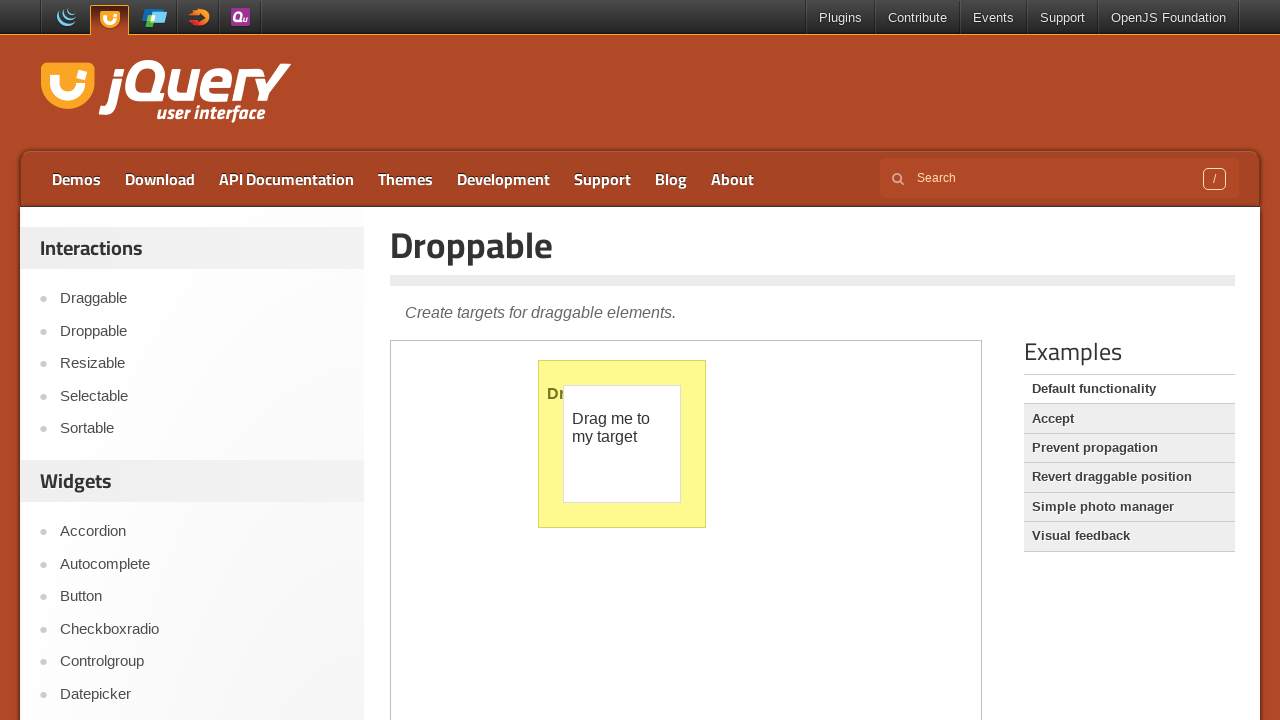

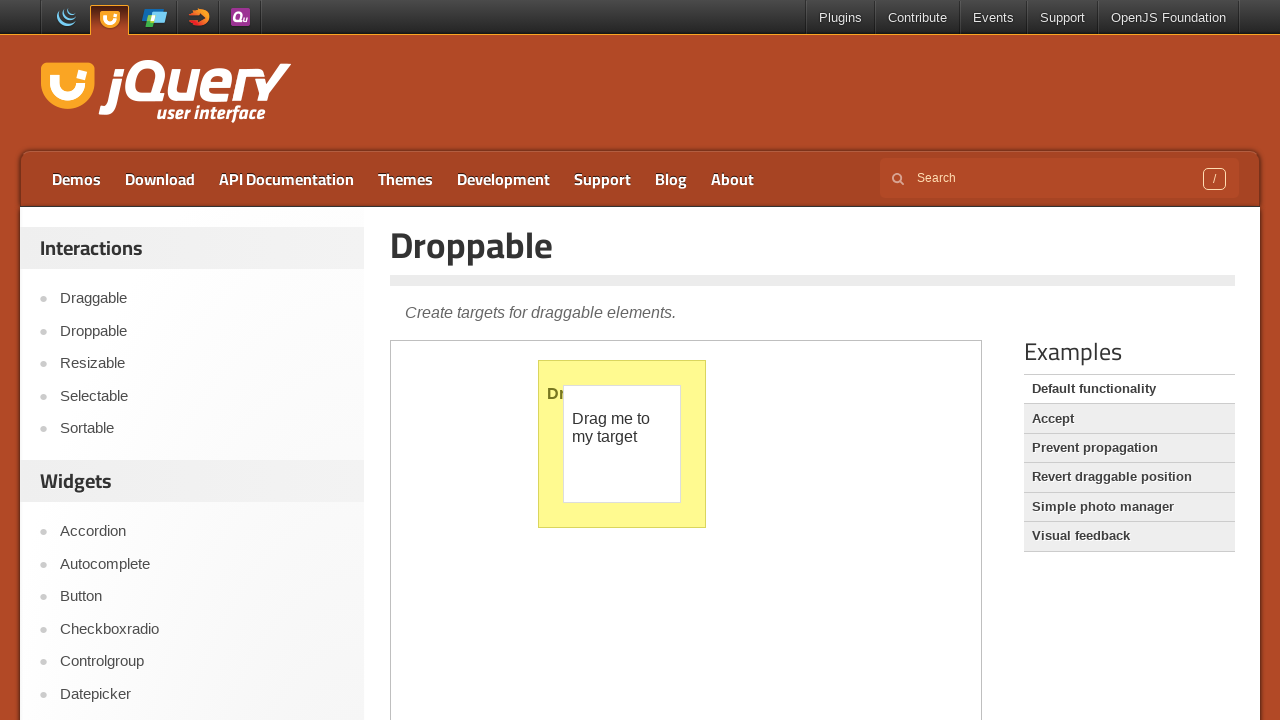